Tests registration form with emojis and lowercase characters (length < 50) in the username field.

Starting URL: https://buggy.justtestit.org/register

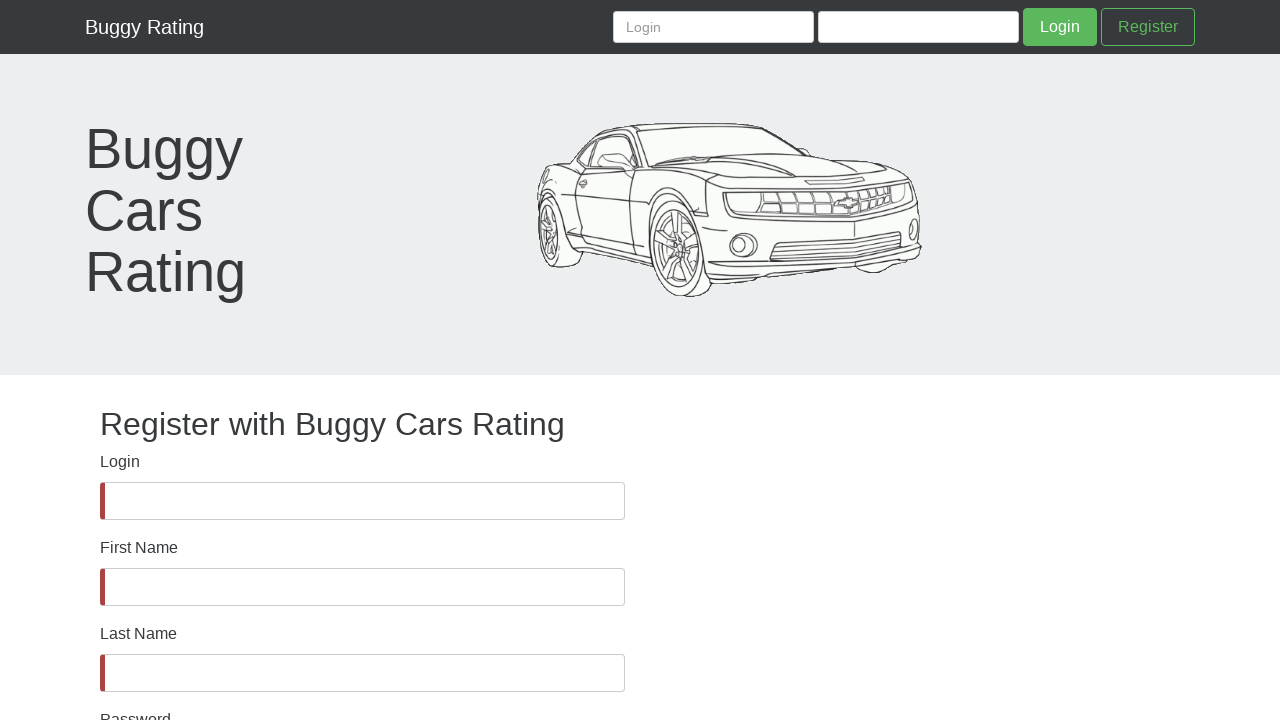

Waited for username field to be present in DOM
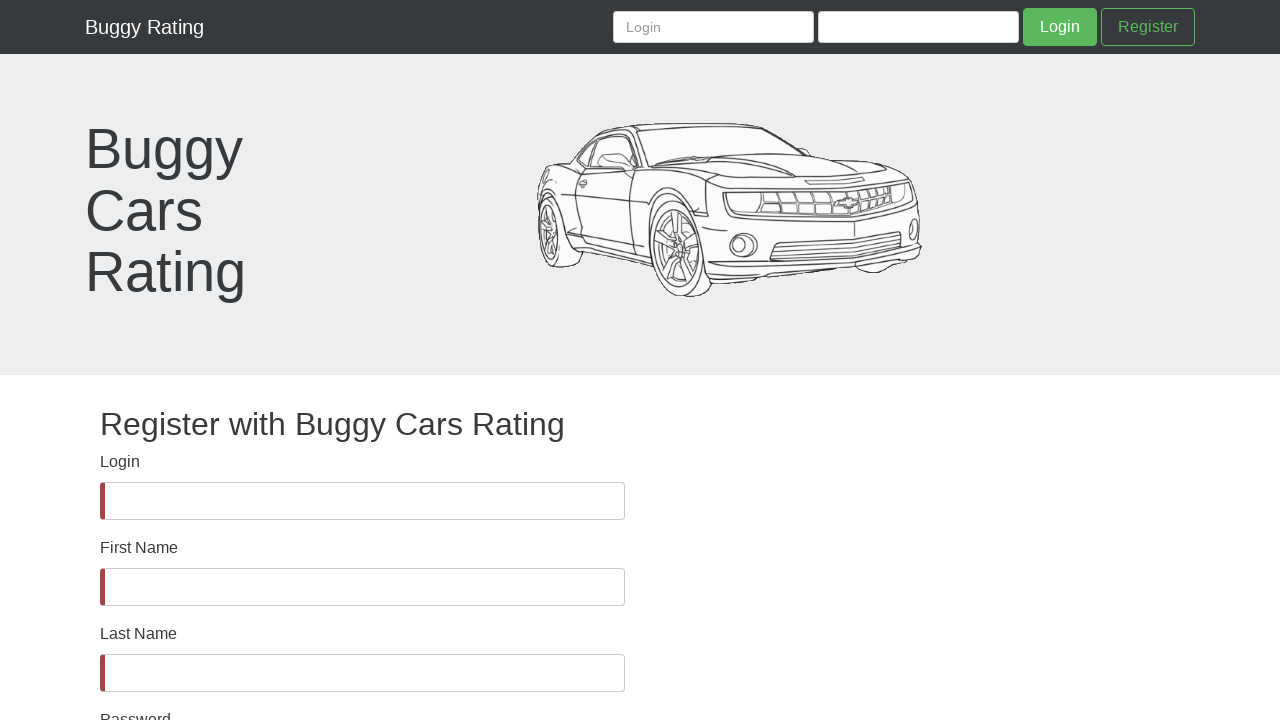

Verified username field is visible
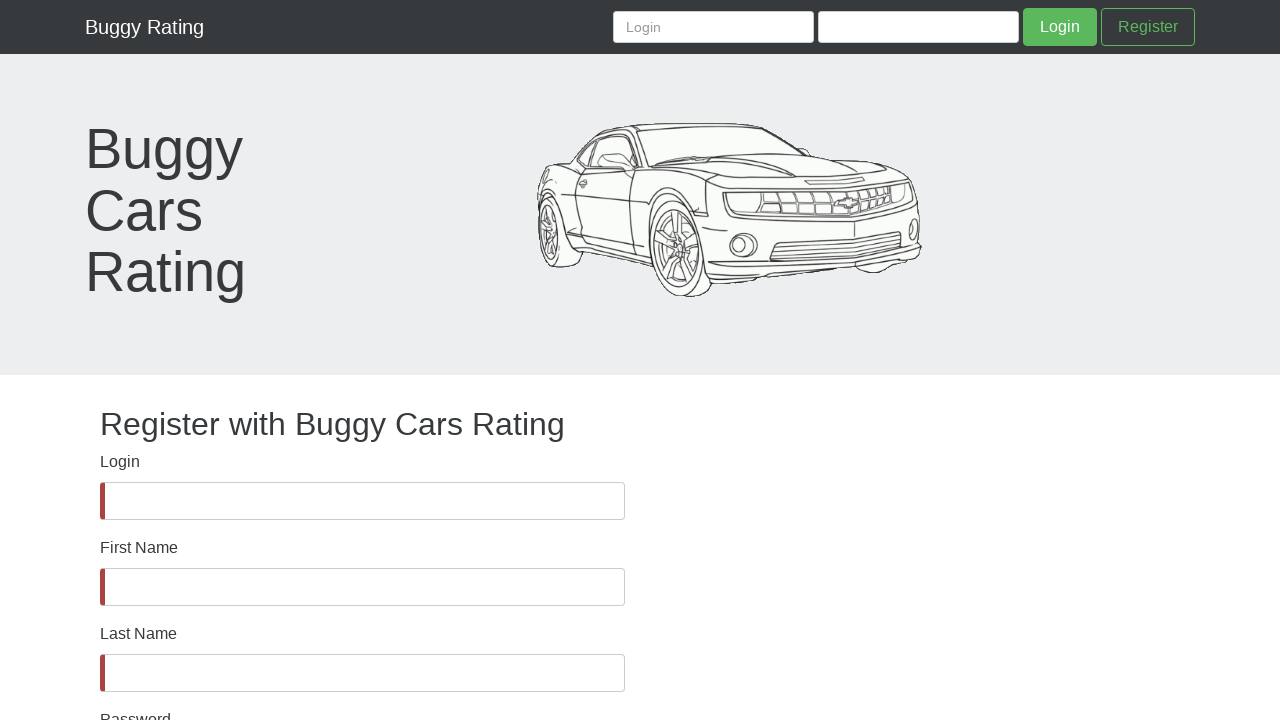

Filled username field with emojis and lowercase characters (length < 50) on #username
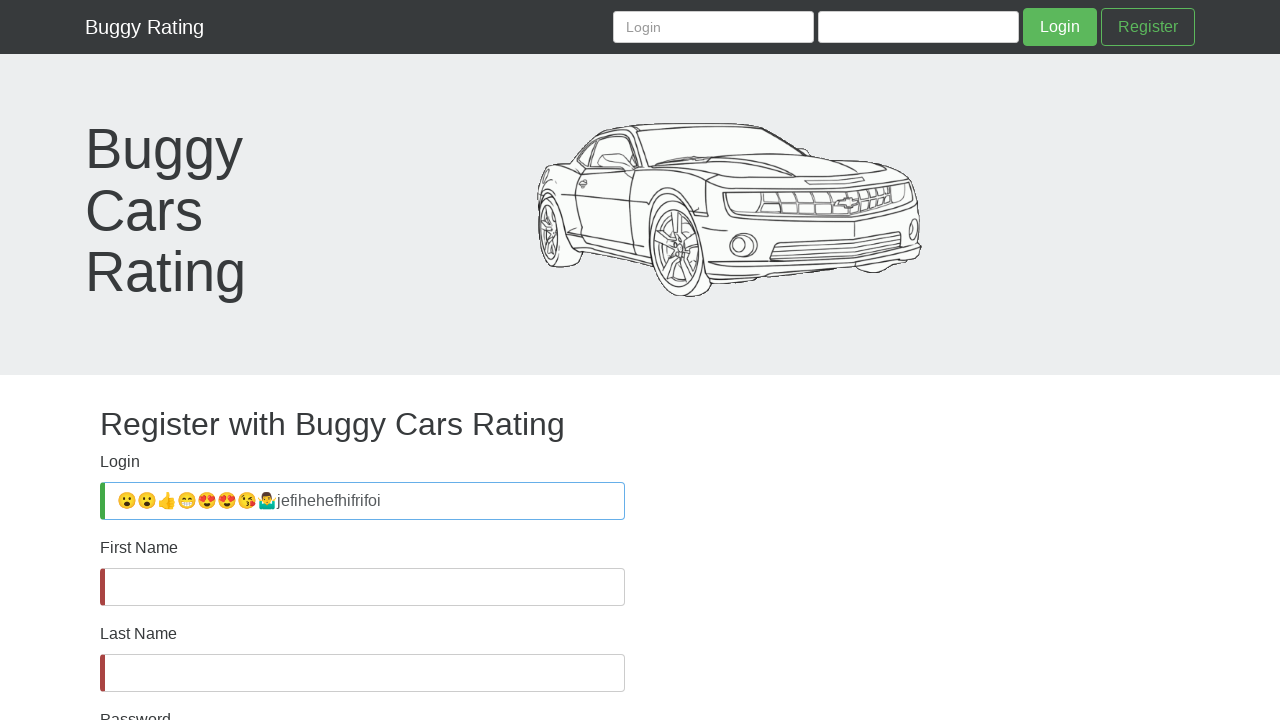

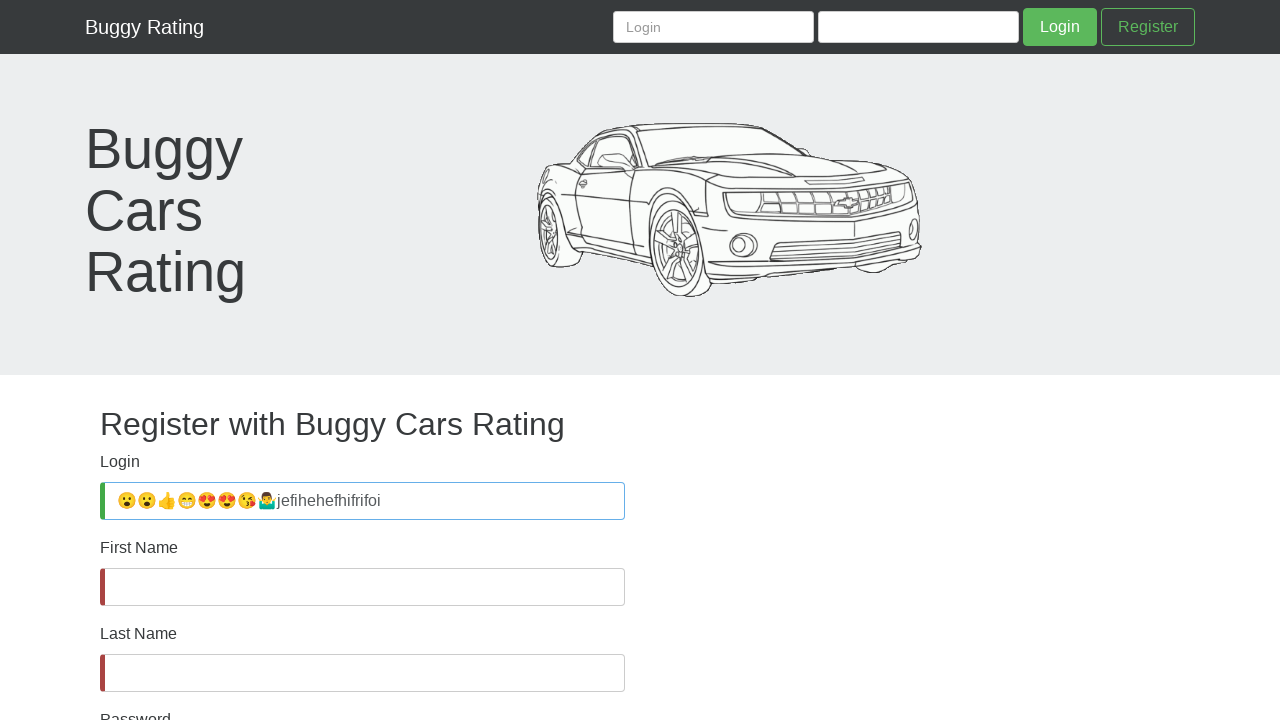